Tests handling of a confirmation dialog by clicking a button that triggers a confirm alert, then dismissing it.

Starting URL: https://testautomationpractice.blogspot.com/

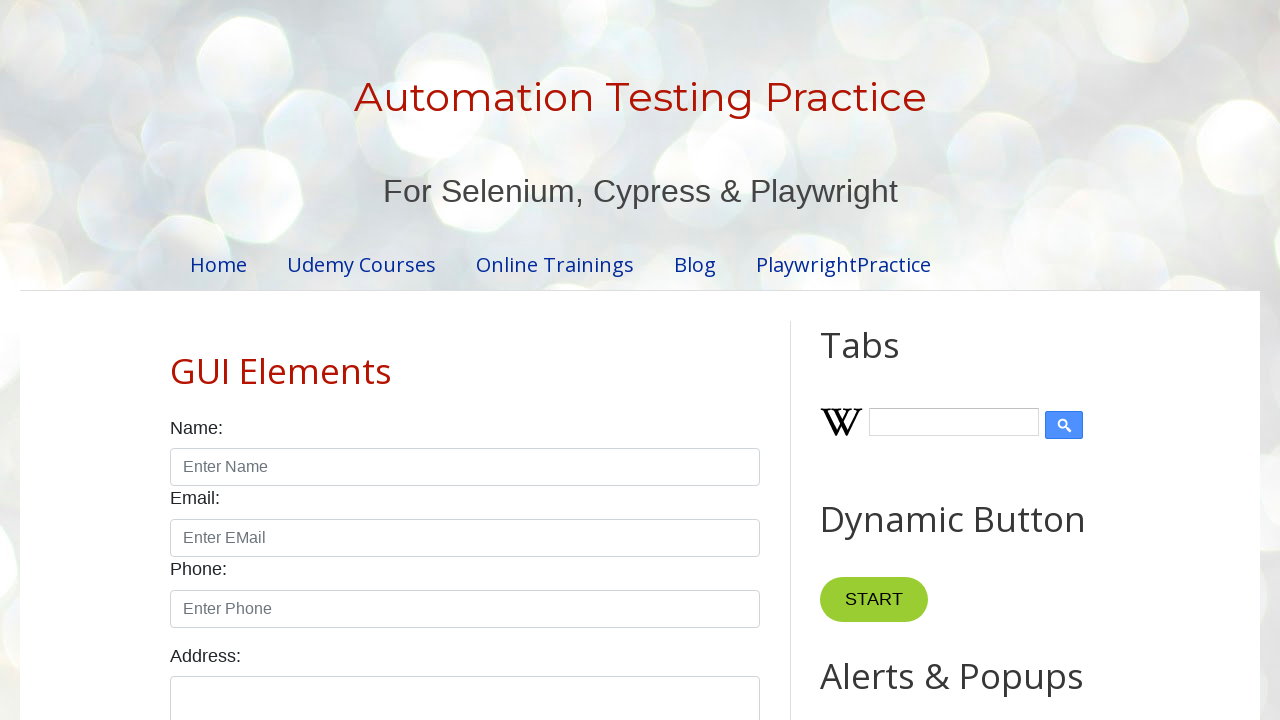

Set up dialog handler to dismiss confirmation alerts
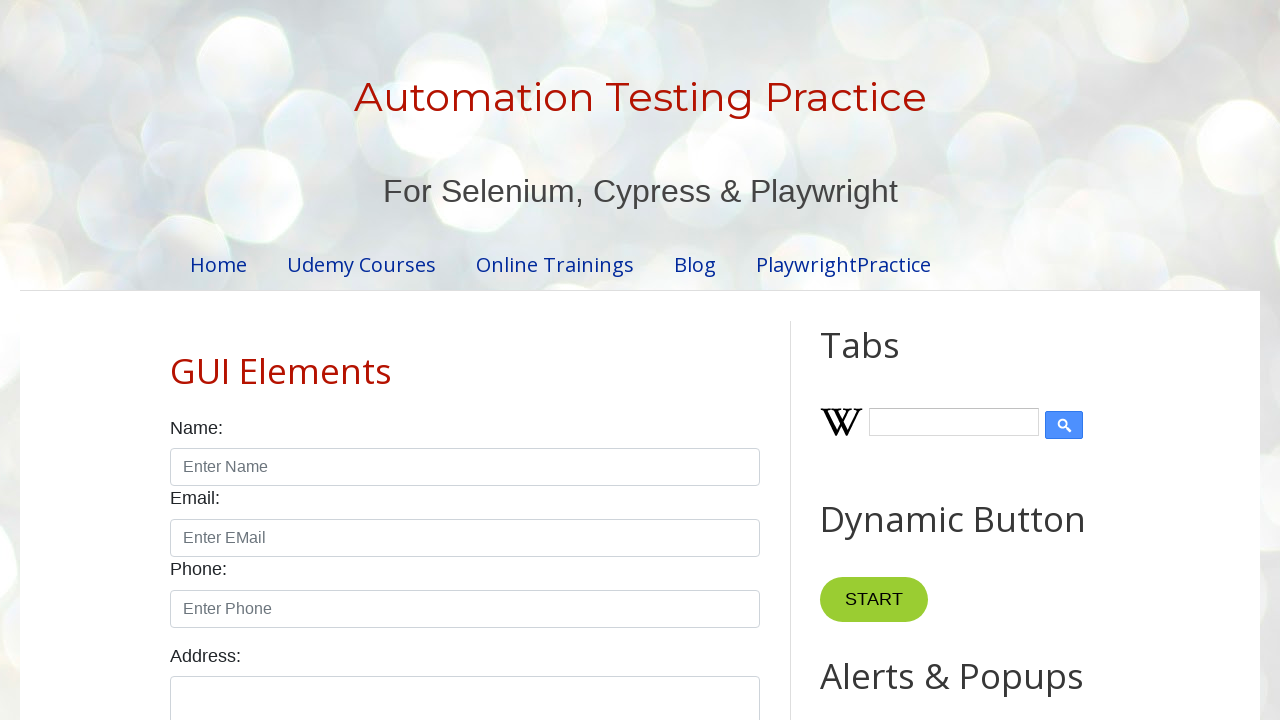

Clicked confirm button to trigger confirmation alert at (912, 360) on button#confirmBtn
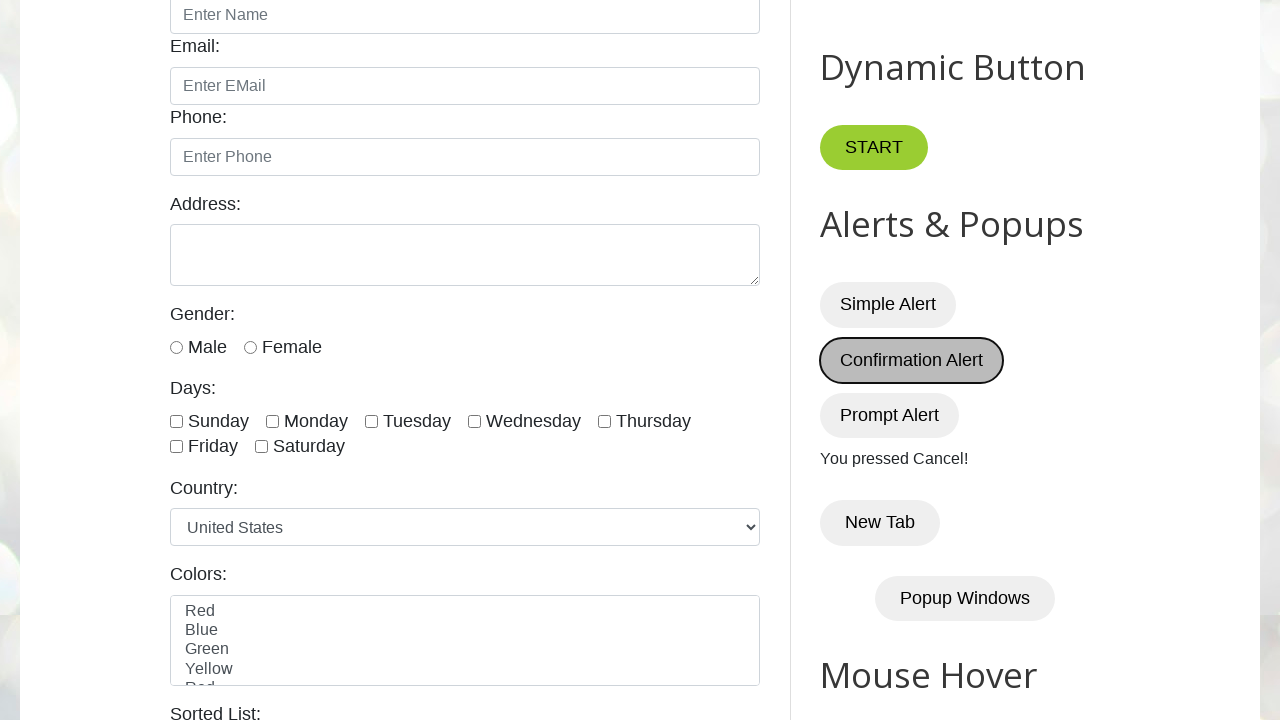

Waited 500ms for dialog to be handled
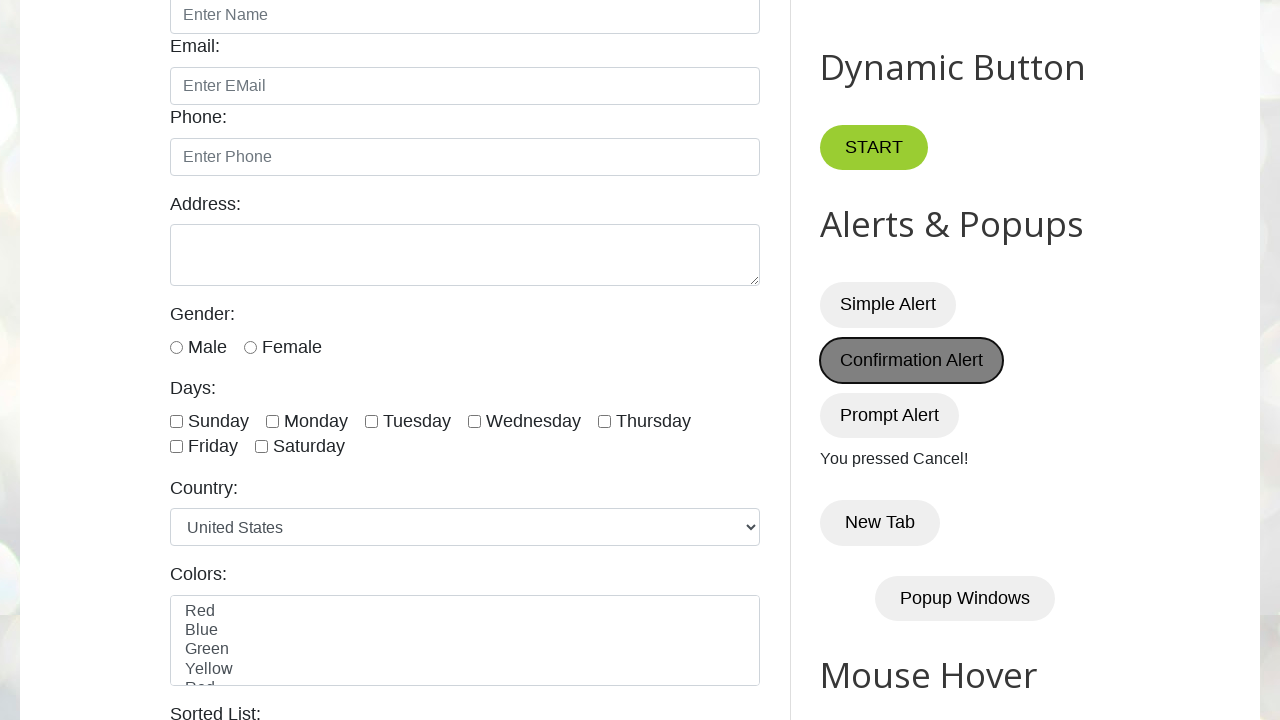

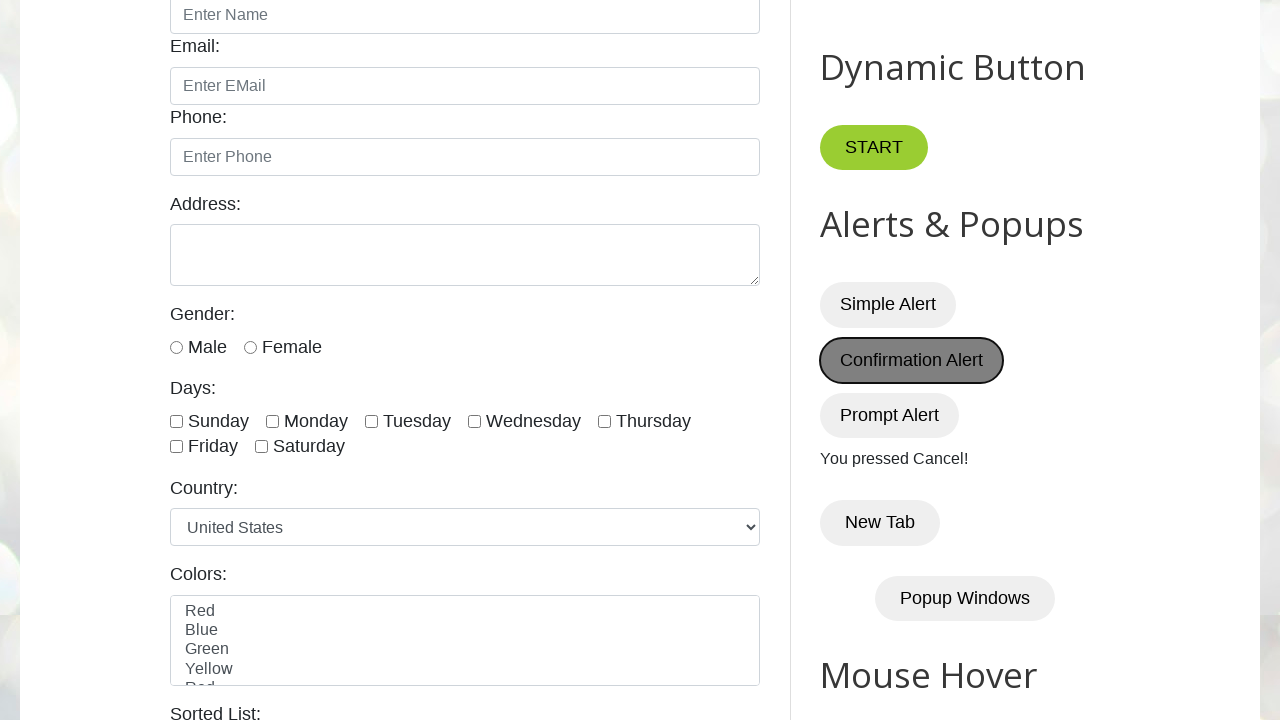